Tests loading a CodeMirror code editor and reading the visible lines of code

Starting URL: https://codemirror.net/demo/simplemode.html

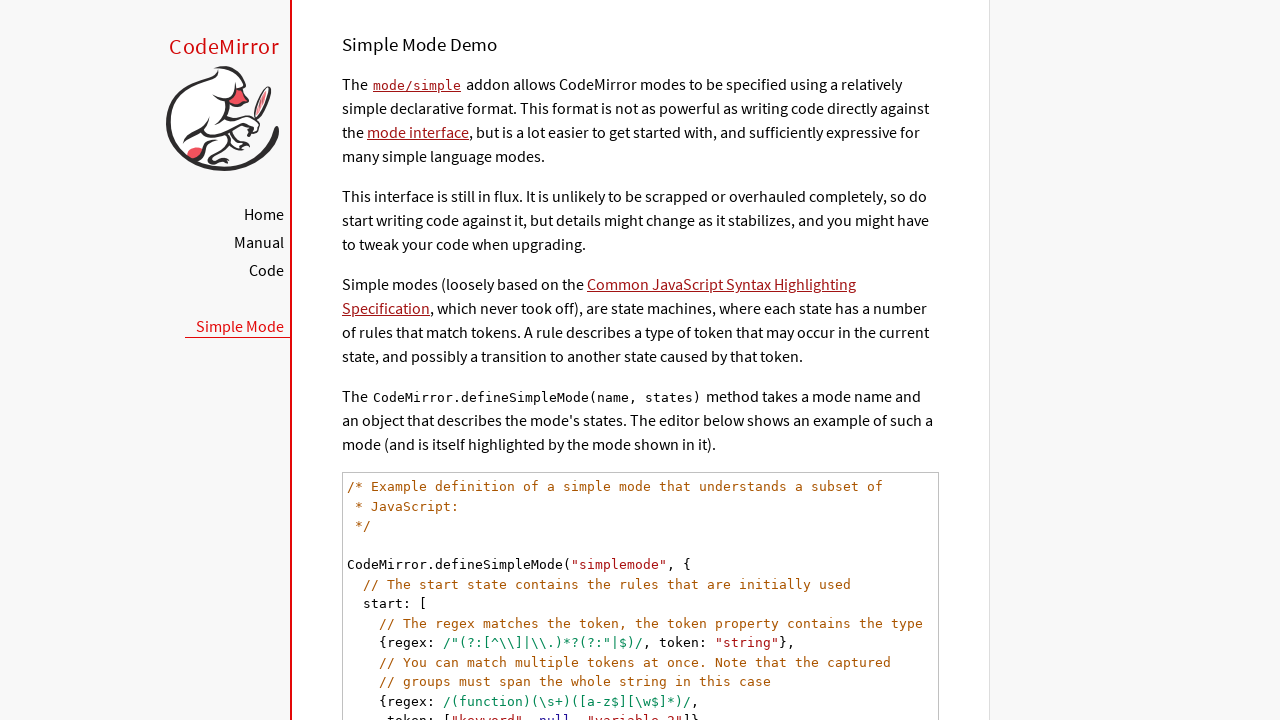

Waited for CodeMirror code editor to become visible
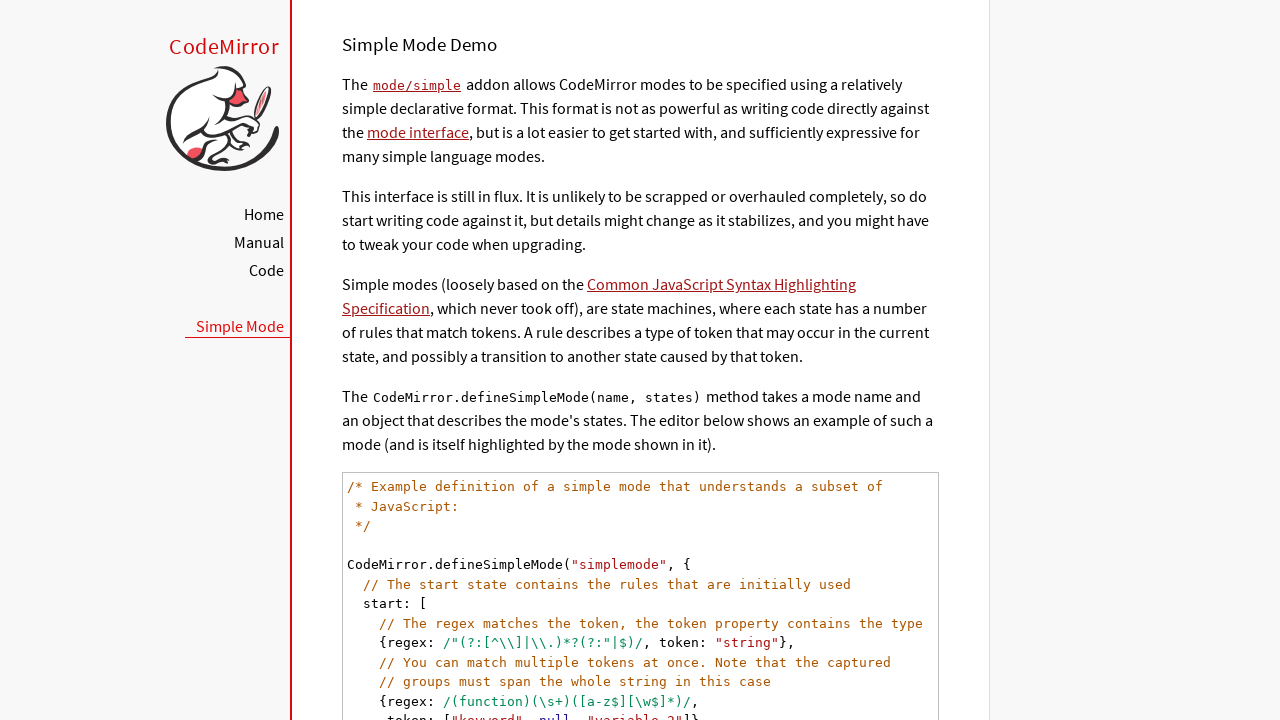

Located all code lines in editor, found 25 lines
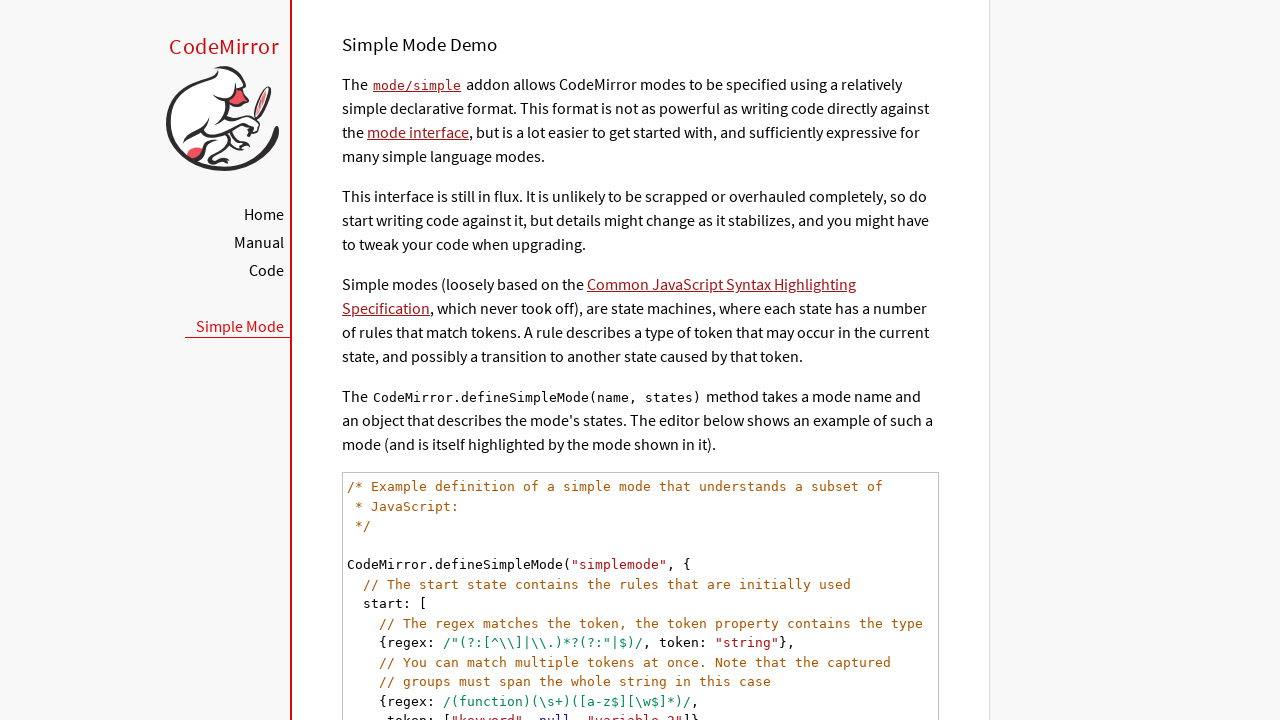

Verified that code lines are present in the editor
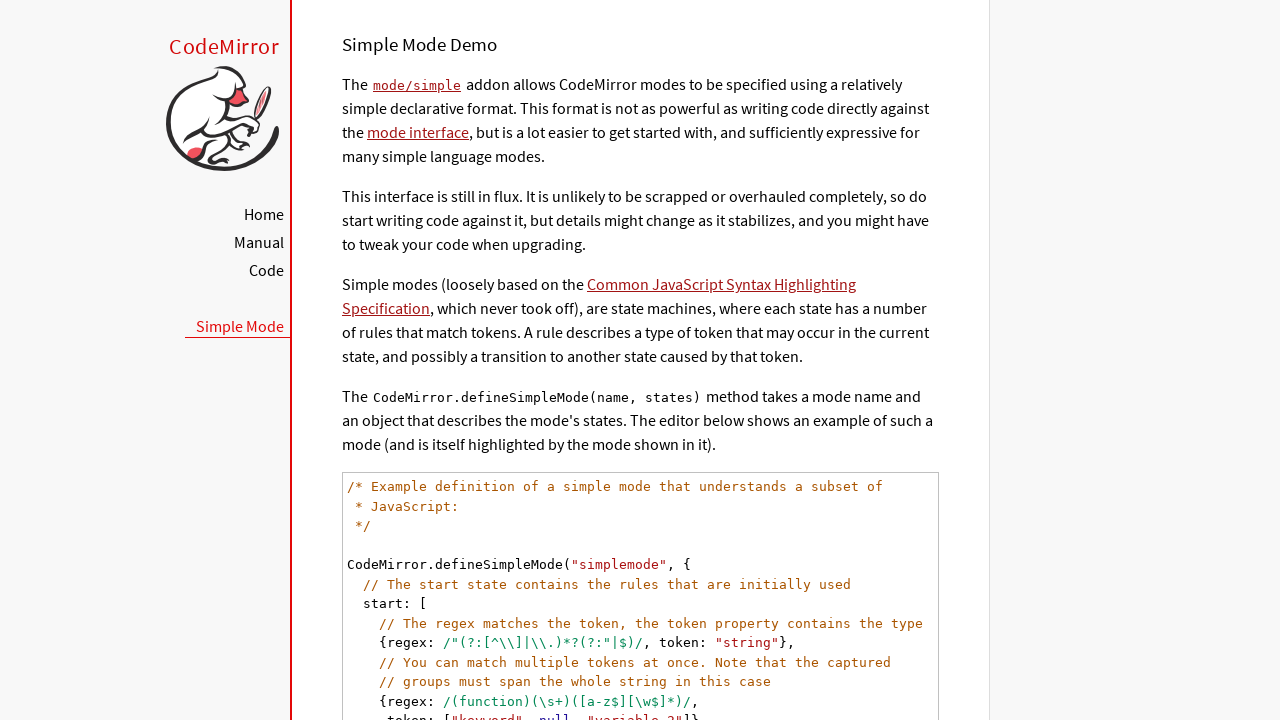

Scrolled into view and processed line 1 of 25
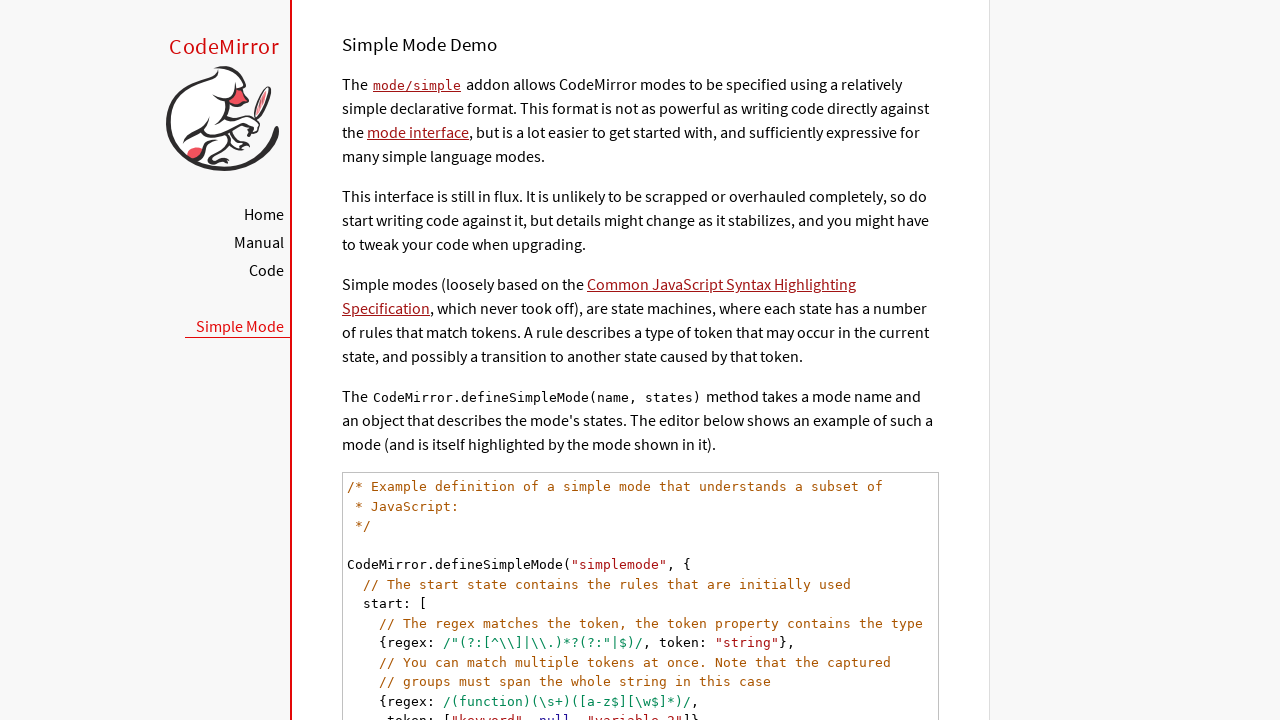

Scrolled into view and processed line 2 of 25
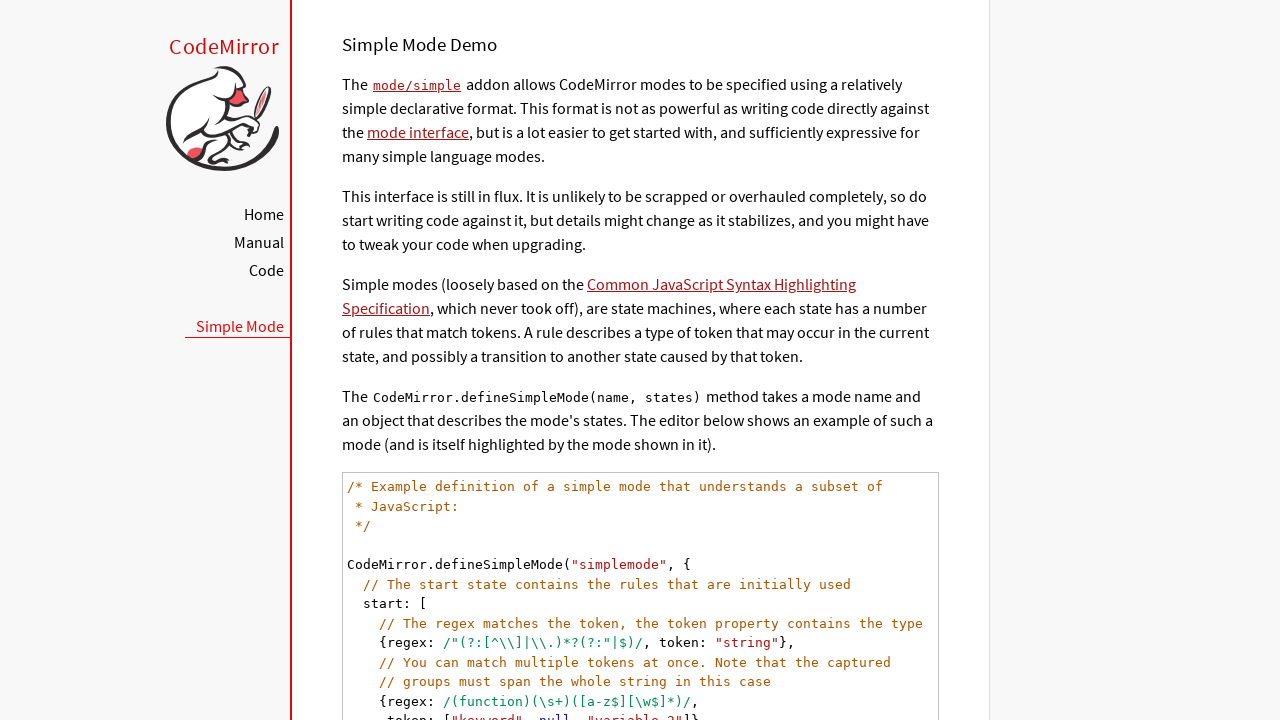

Scrolled into view and processed line 3 of 25
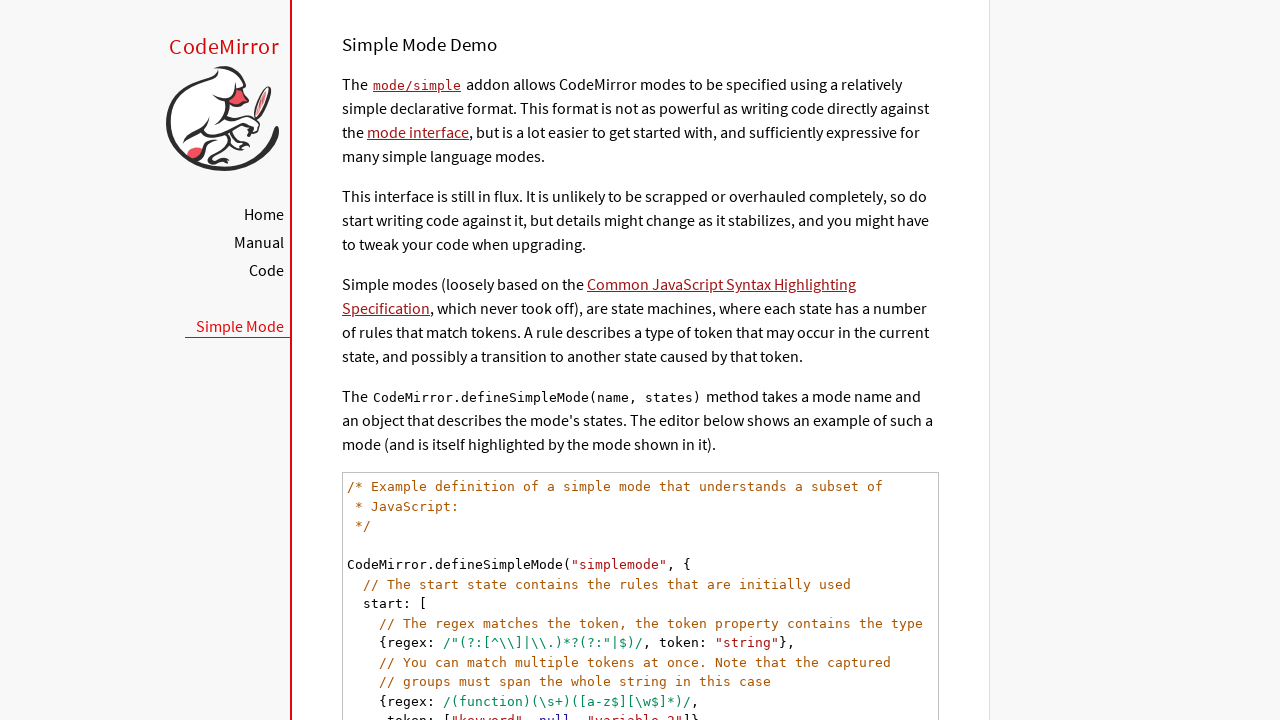

Scrolled into view and processed line 4 of 25
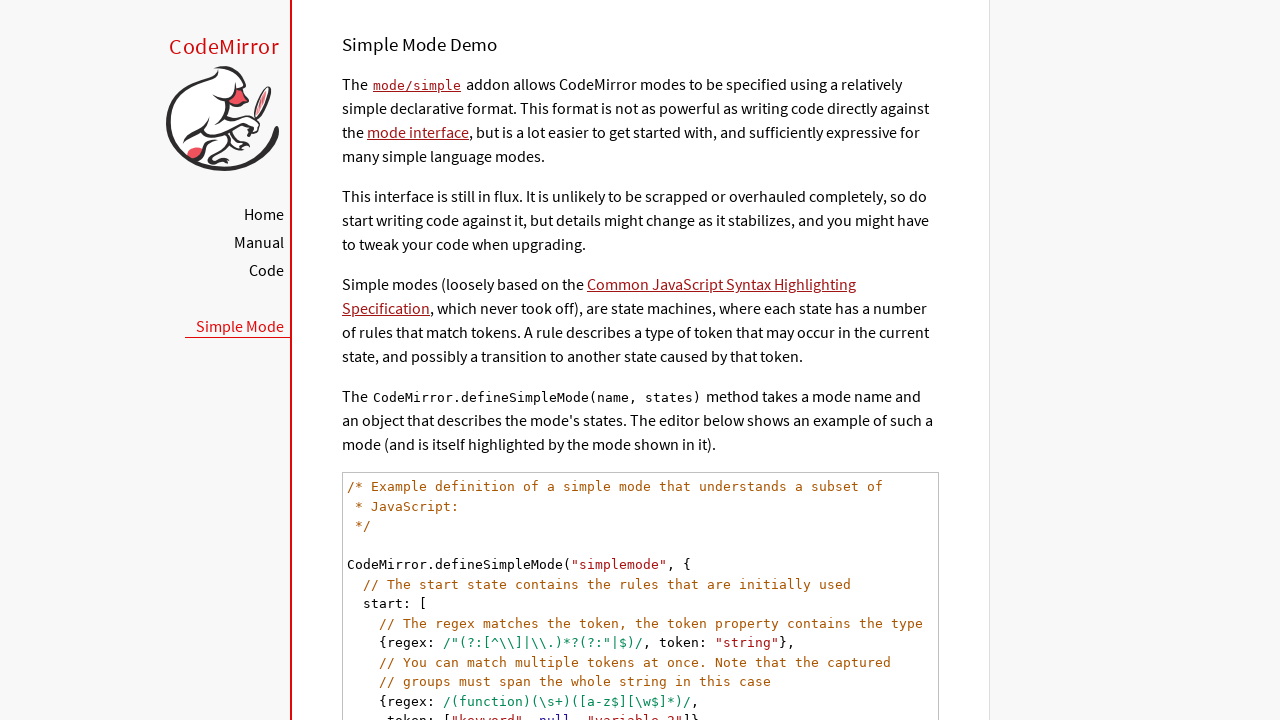

Scrolled into view and processed line 5 of 25
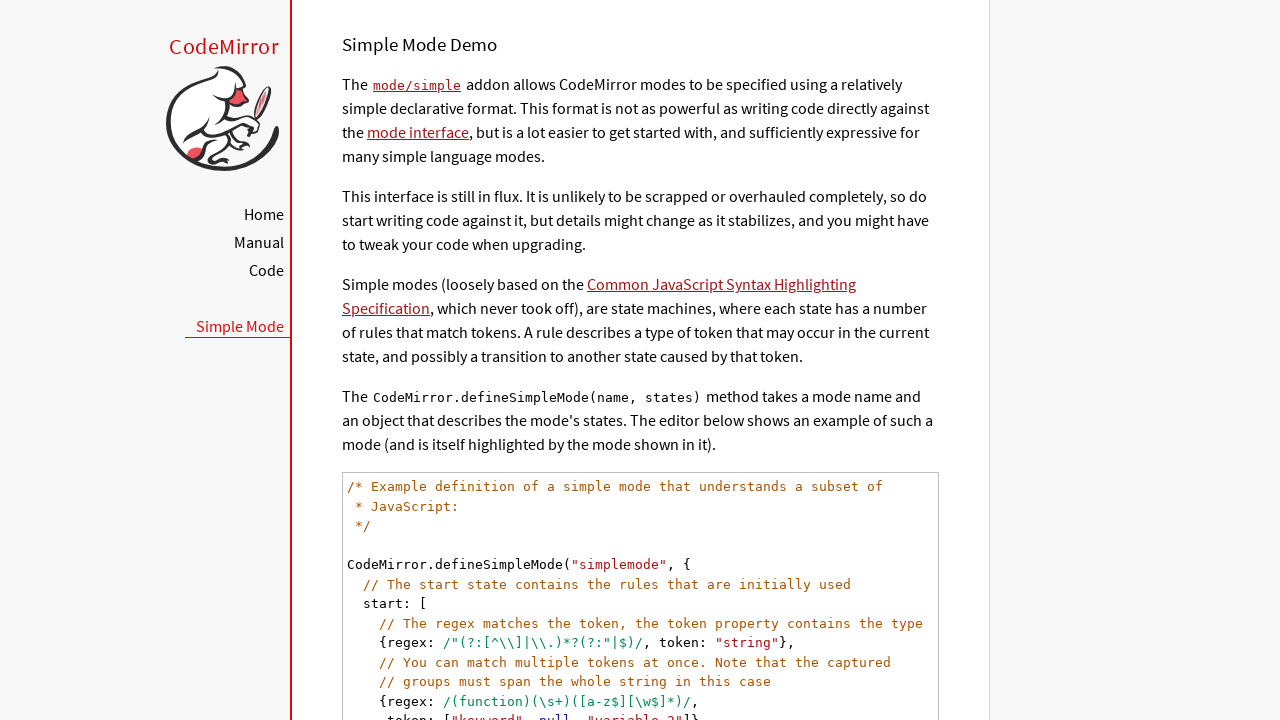

Scrolled into view and processed line 6 of 25
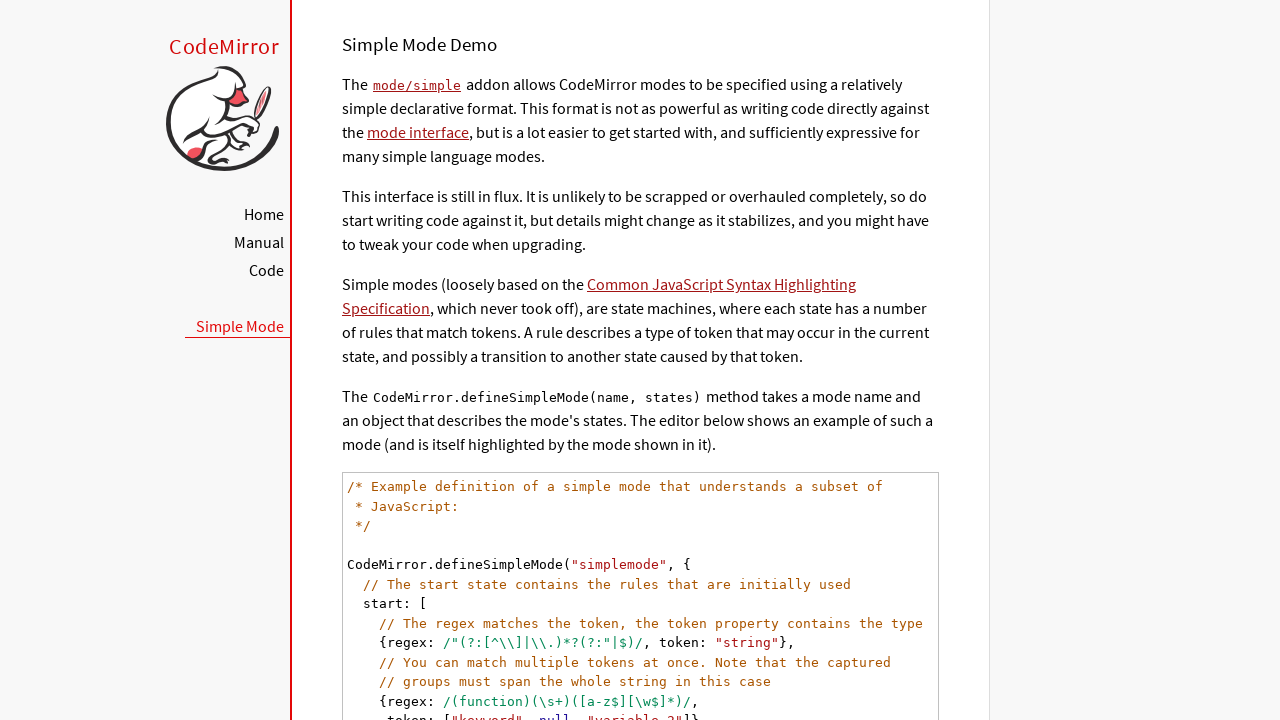

Scrolled into view and processed line 7 of 25
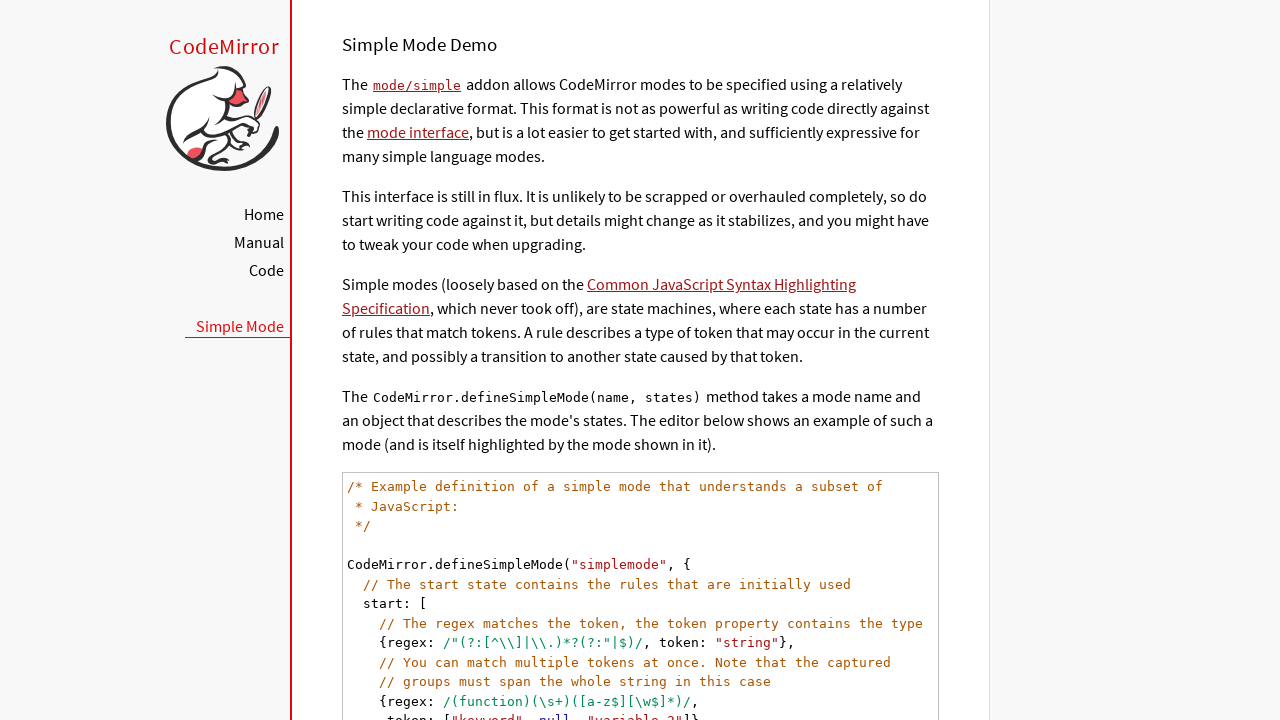

Scrolled into view and processed line 8 of 25
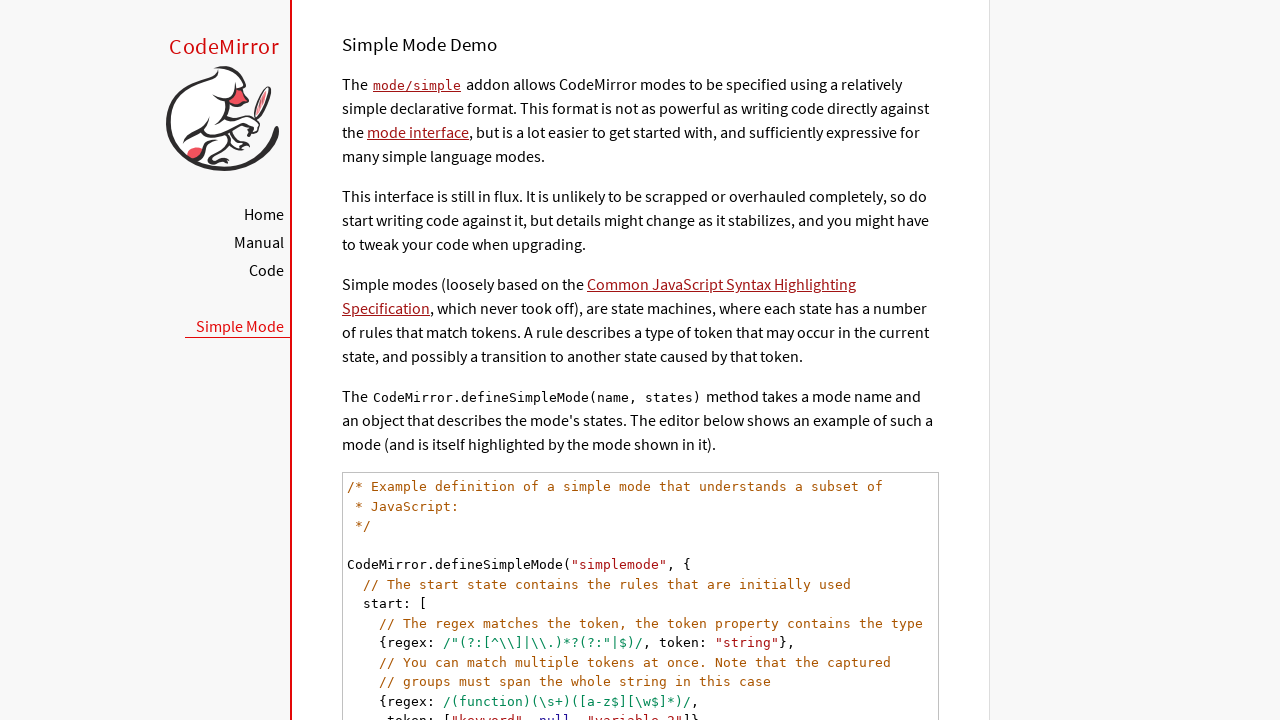

Scrolled into view and processed line 9 of 25
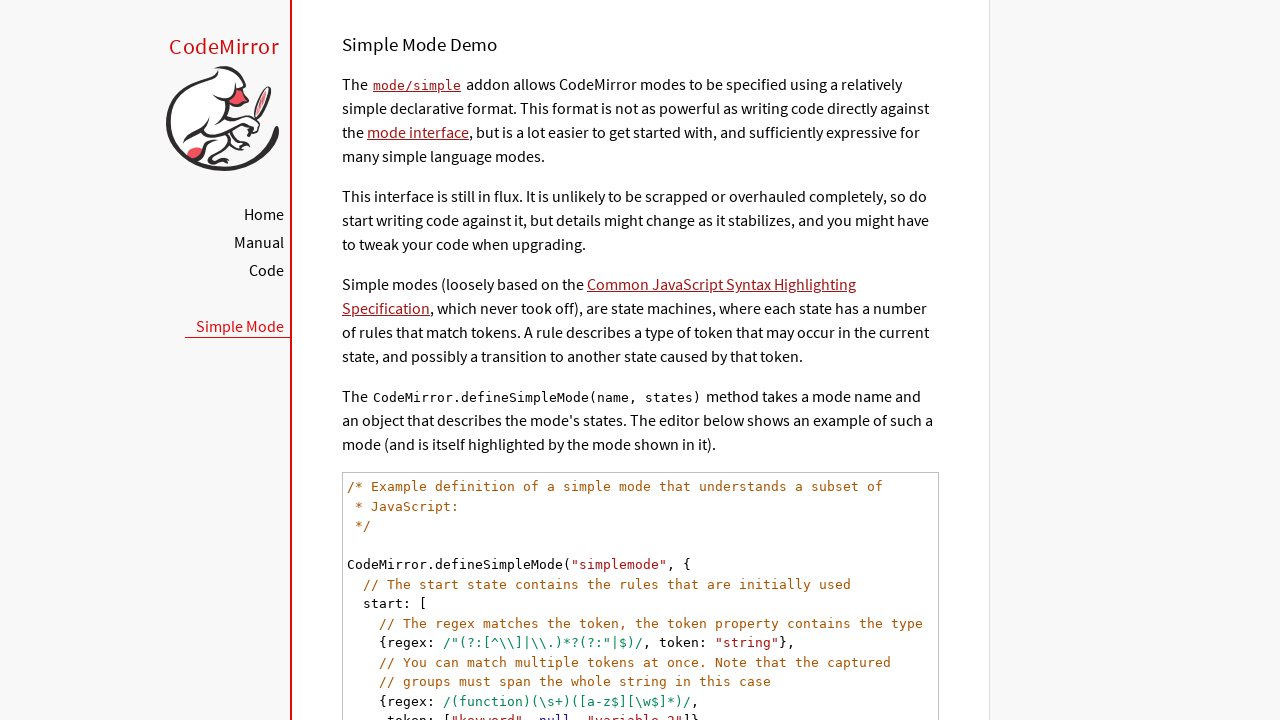

Scrolled into view and processed line 10 of 25
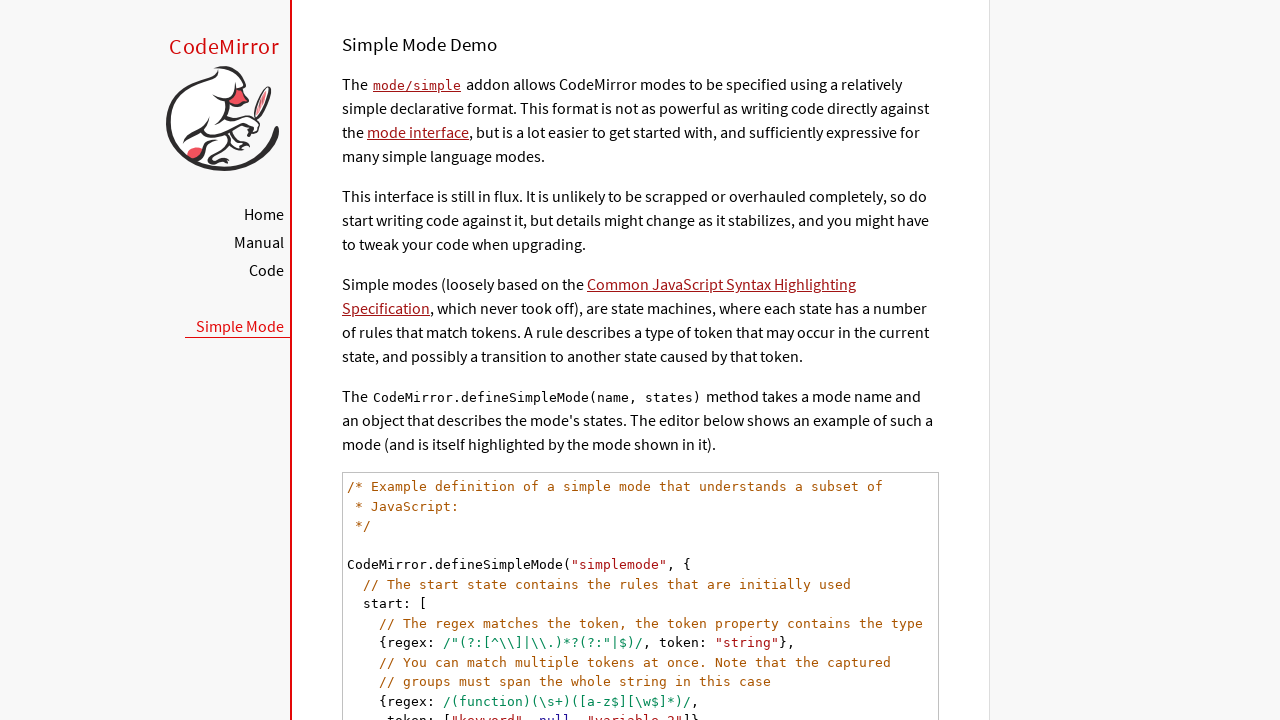

Scrolled into view and processed line 11 of 25
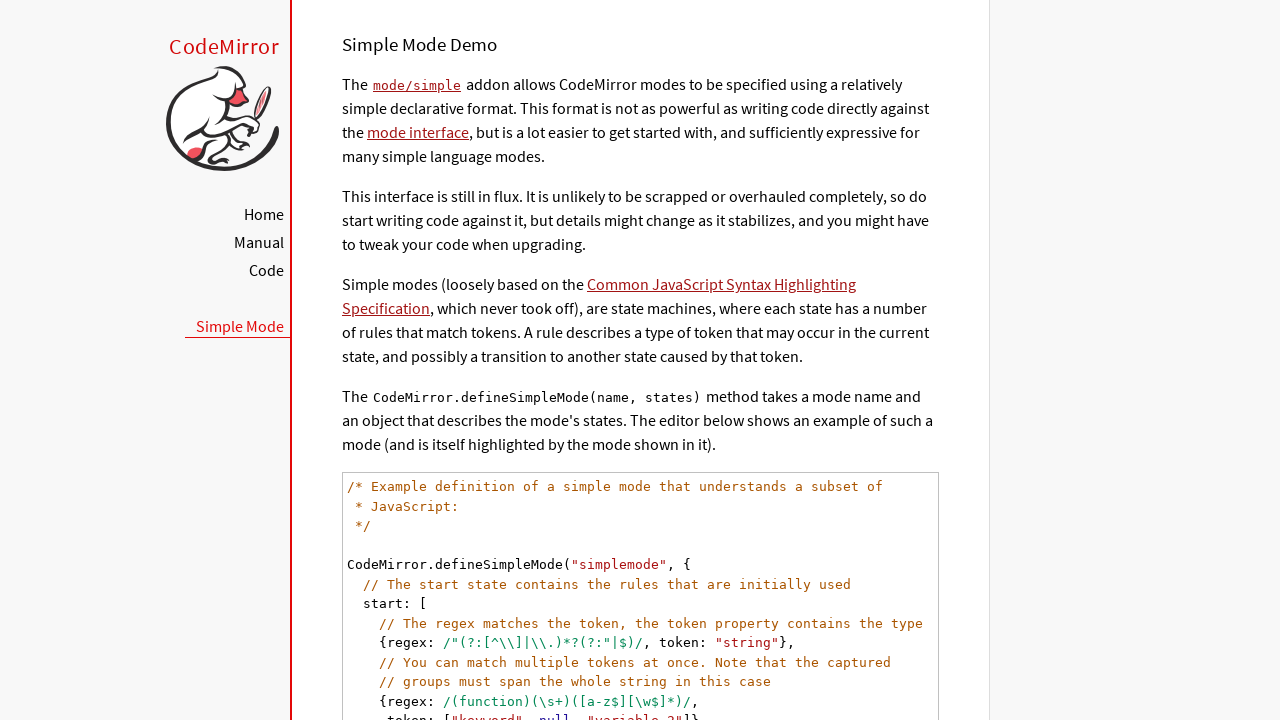

Scrolled into view and processed line 12 of 25
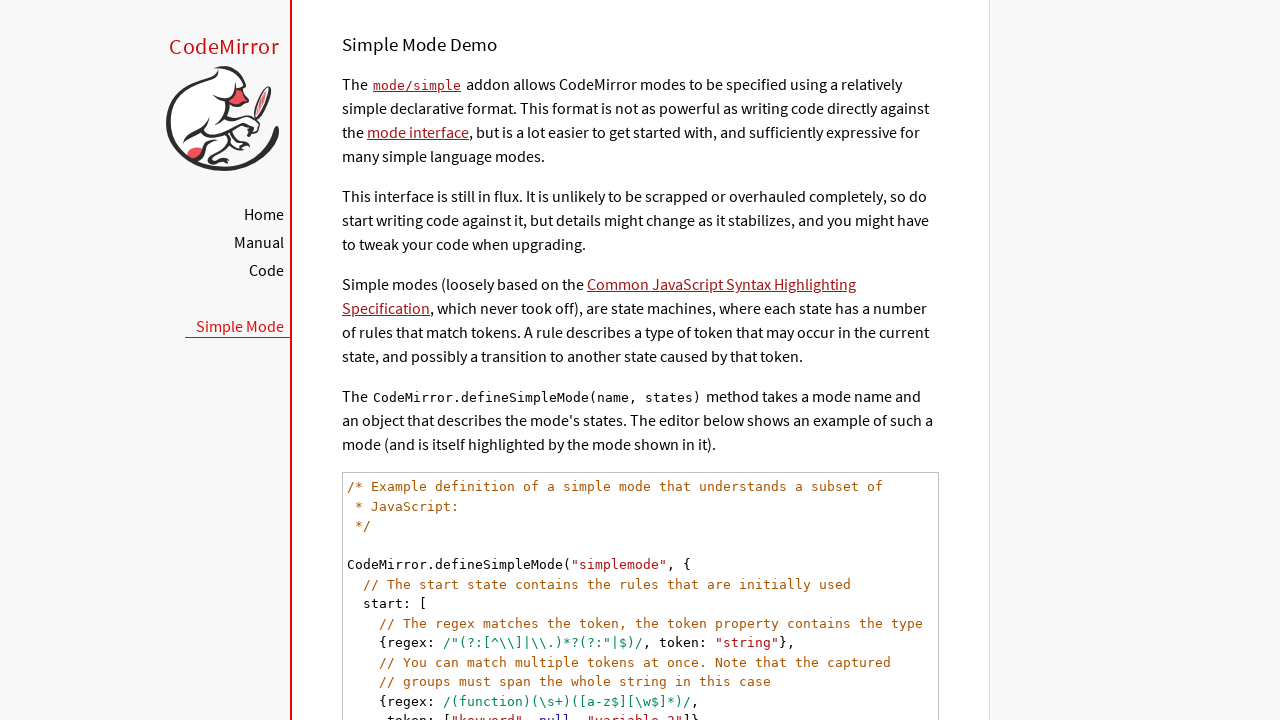

Scrolled into view and processed line 13 of 25
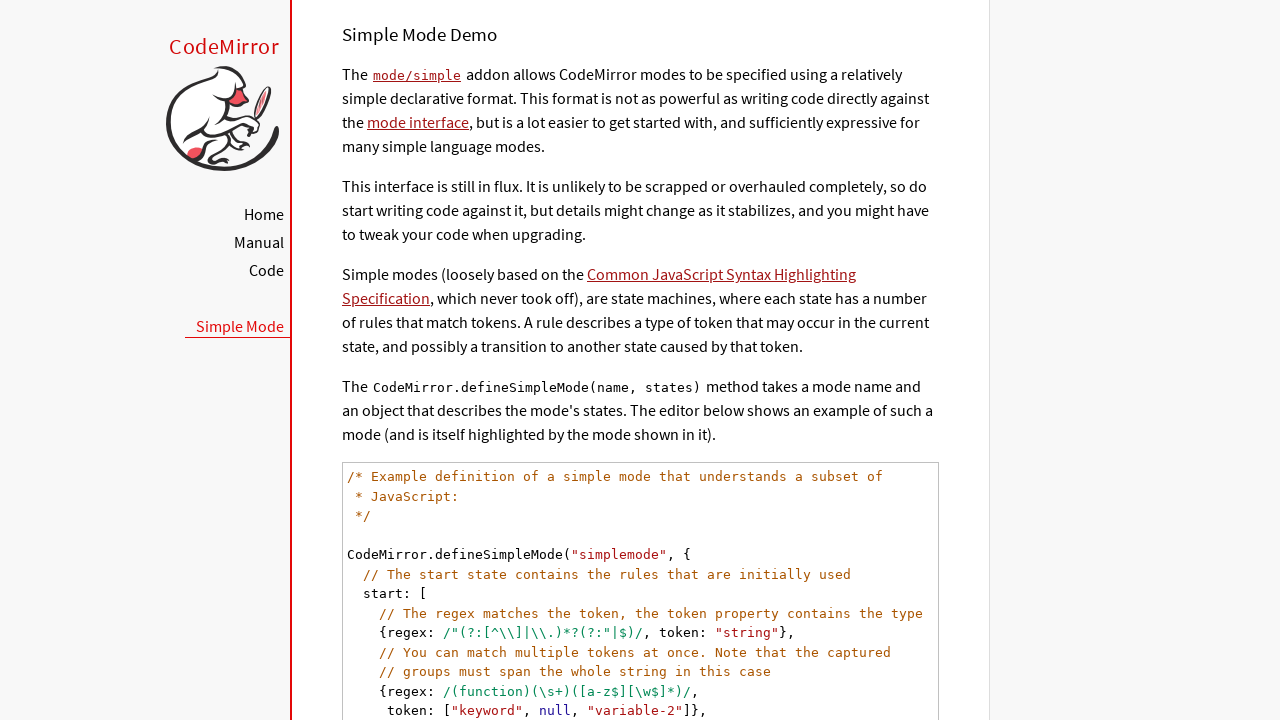

Scrolled into view and processed line 14 of 25
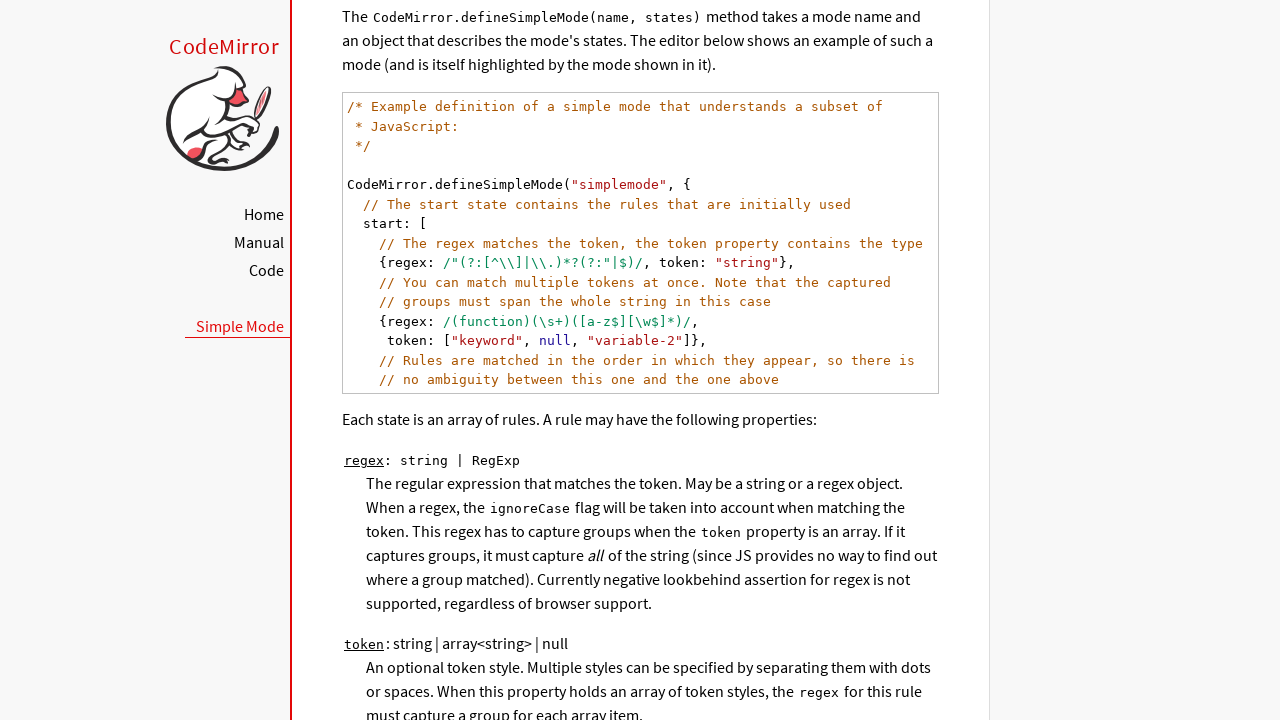

Scrolled into view and processed line 15 of 25
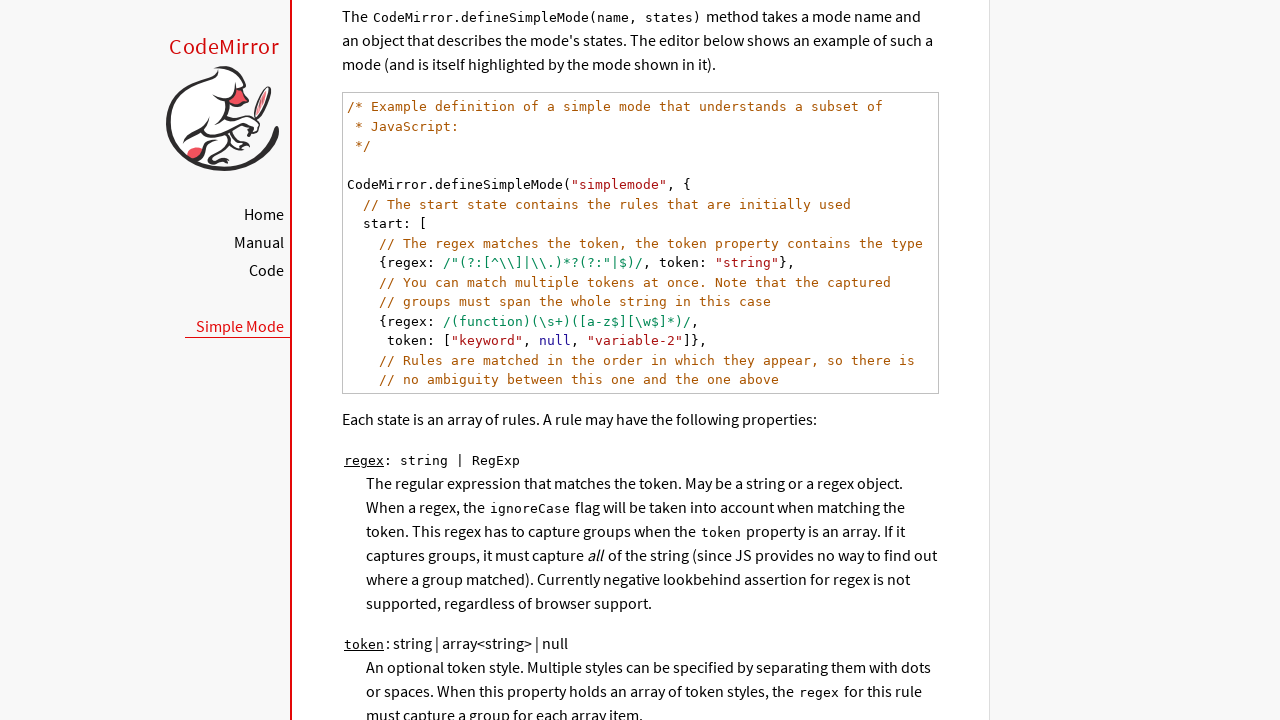

Scrolled into view and processed line 16 of 25
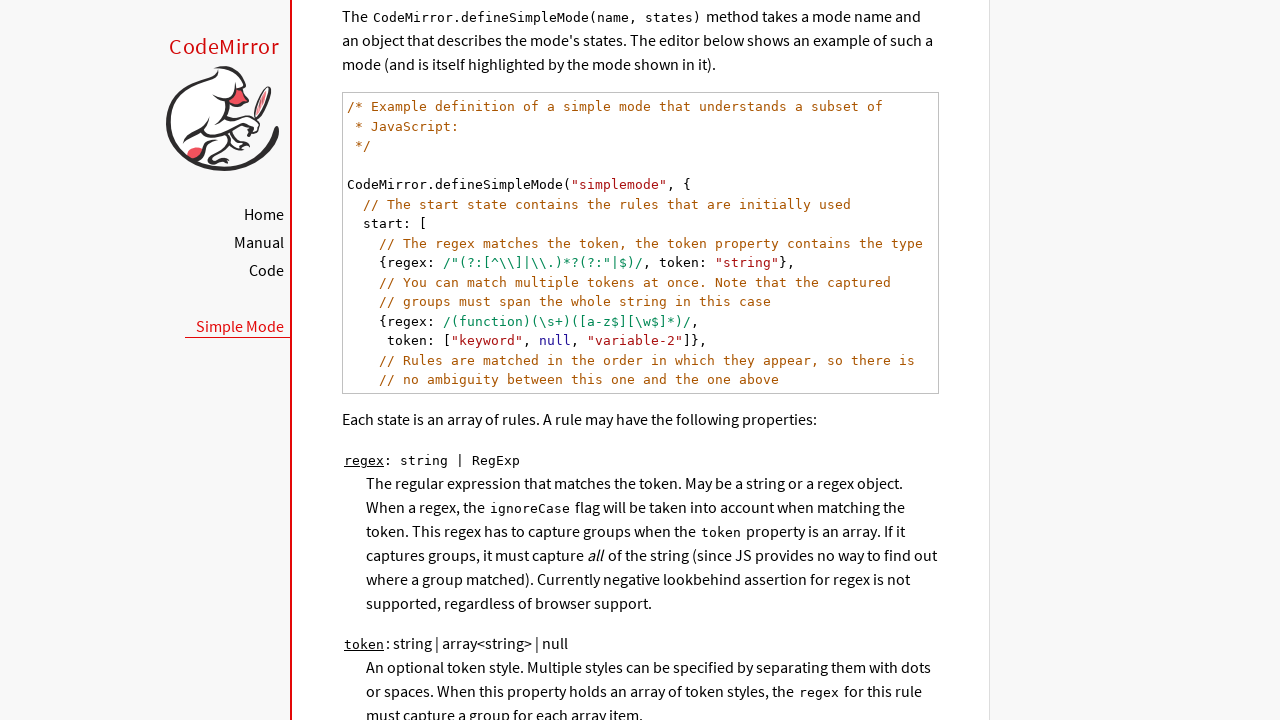

Scrolled into view and processed line 17 of 25
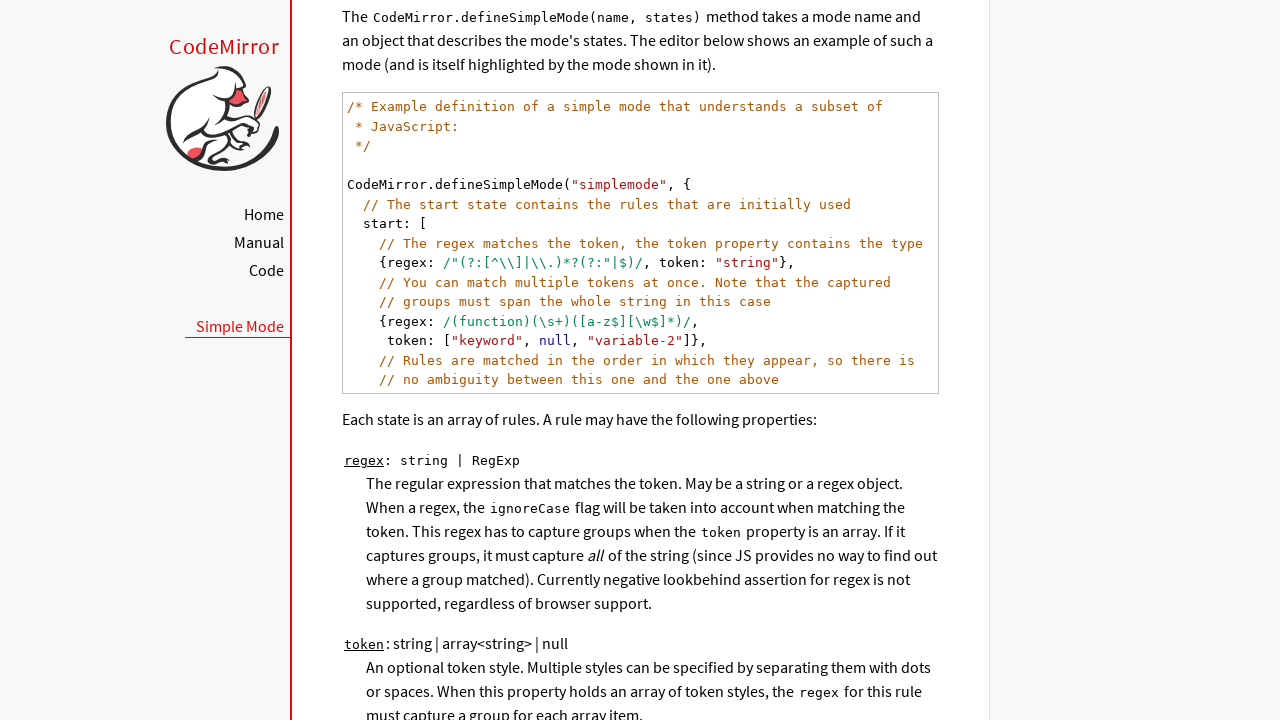

Scrolled into view and processed line 18 of 25
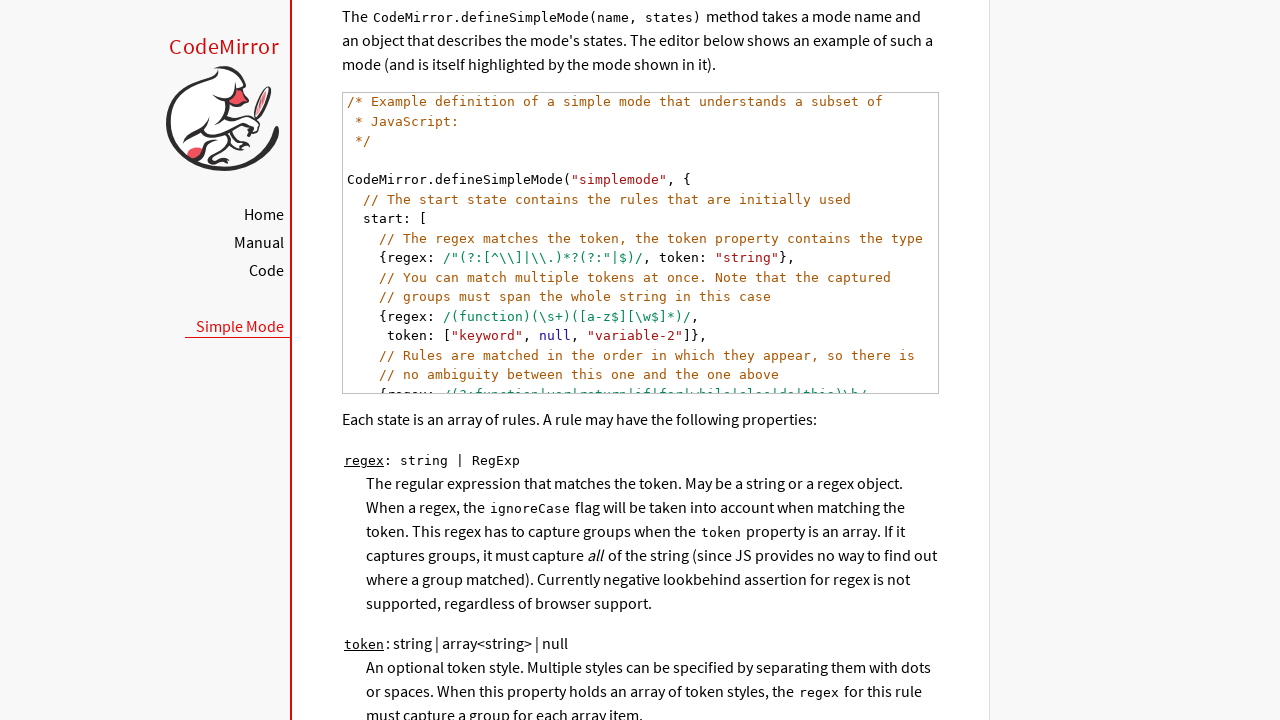

Scrolled into view and processed line 19 of 25
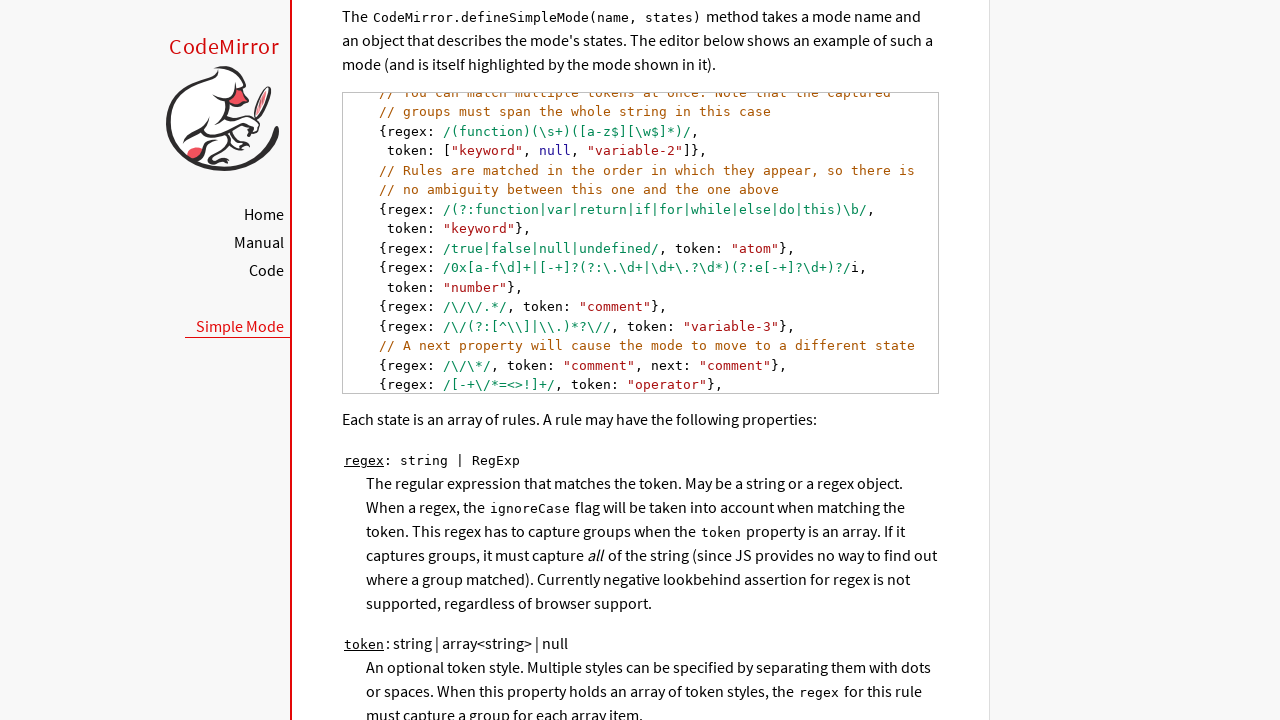

Scrolled into view and processed line 20 of 25
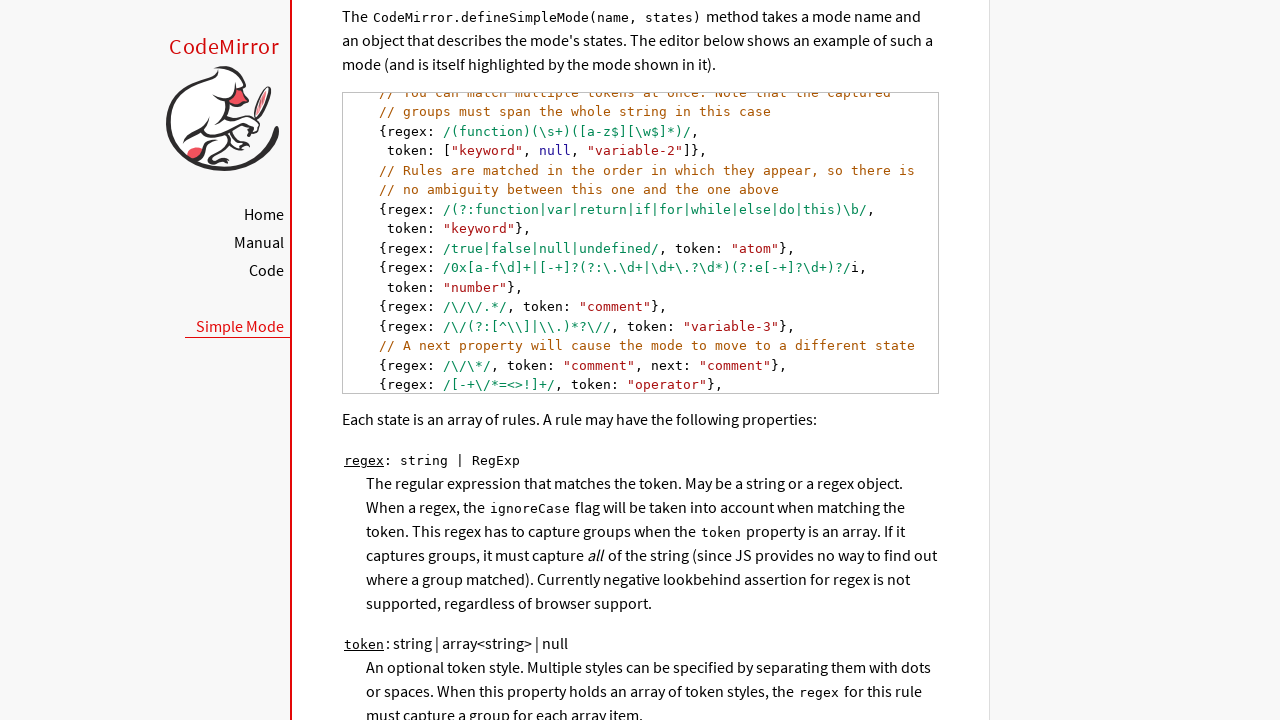

Scrolled into view and processed line 21 of 25
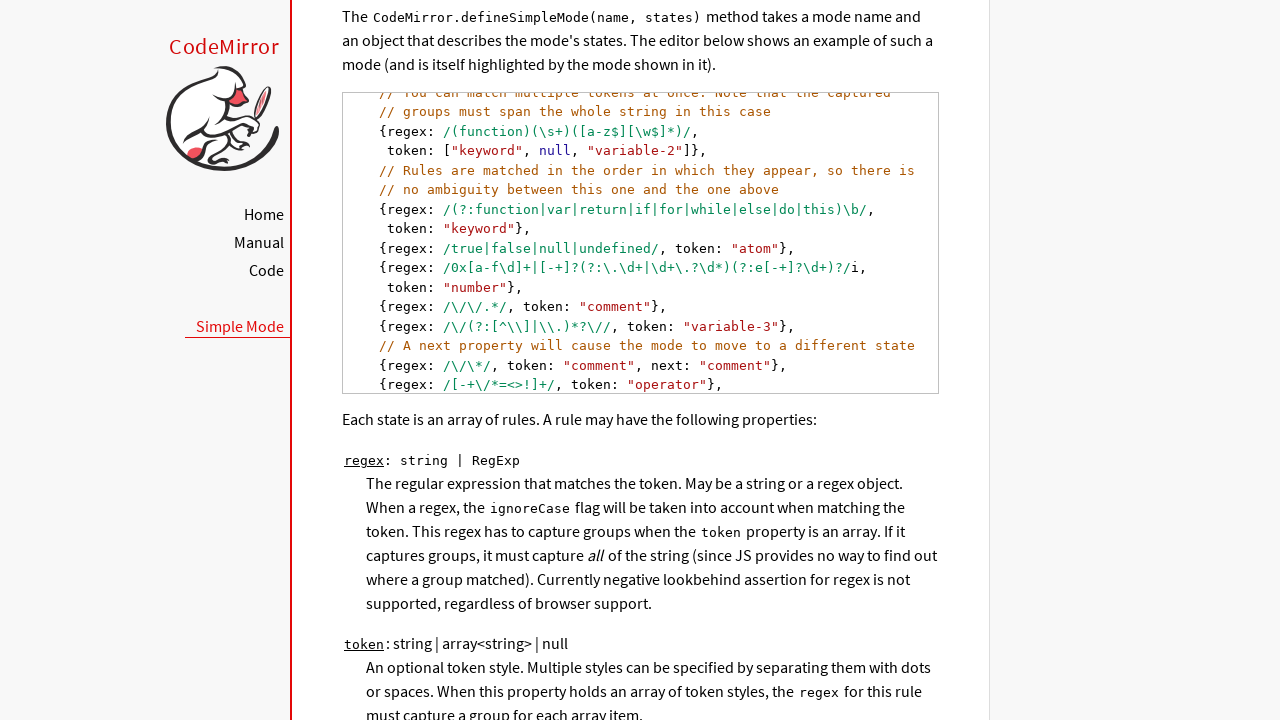

Scrolled into view and processed line 22 of 25
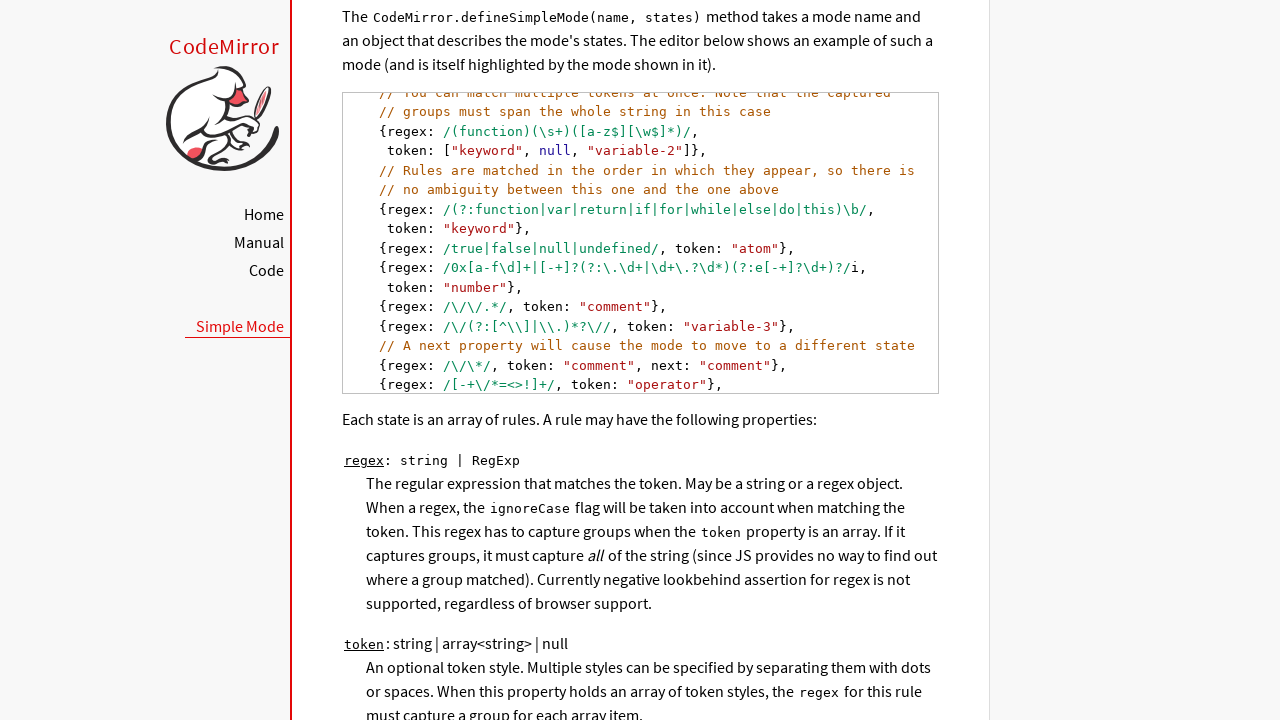

Scrolled into view and processed line 23 of 25
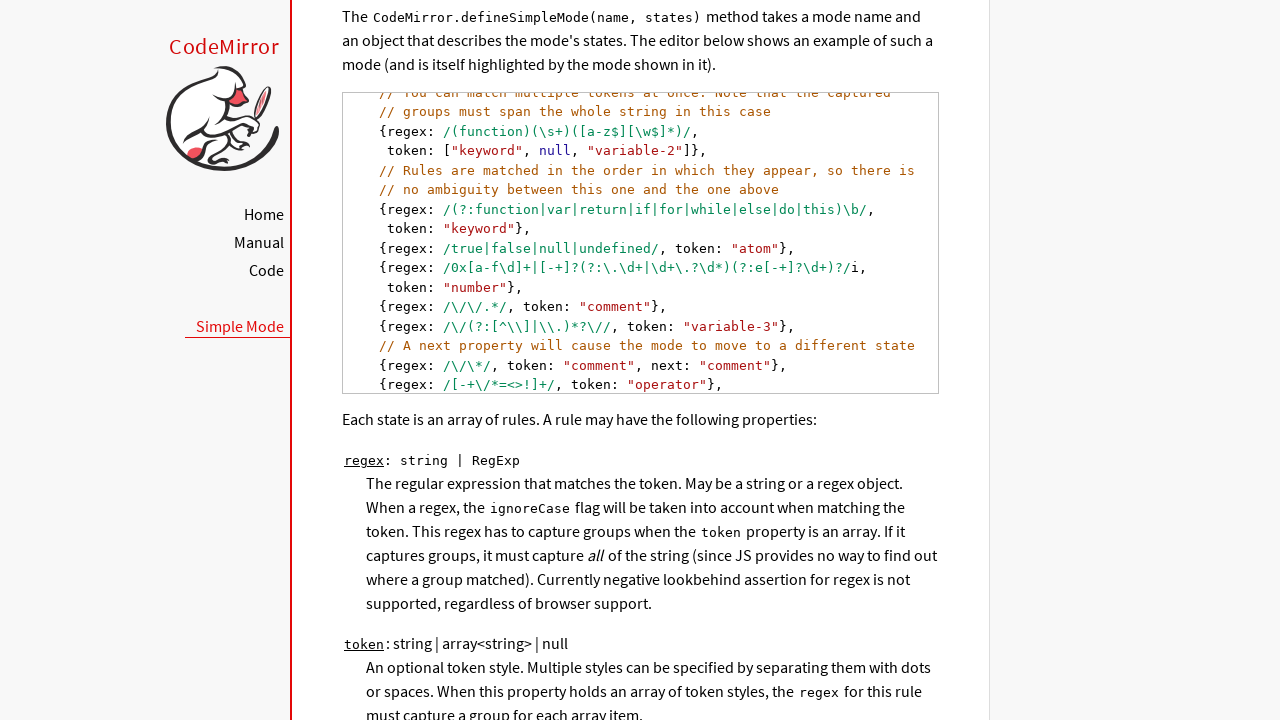

Scrolled into view and processed line 24 of 25
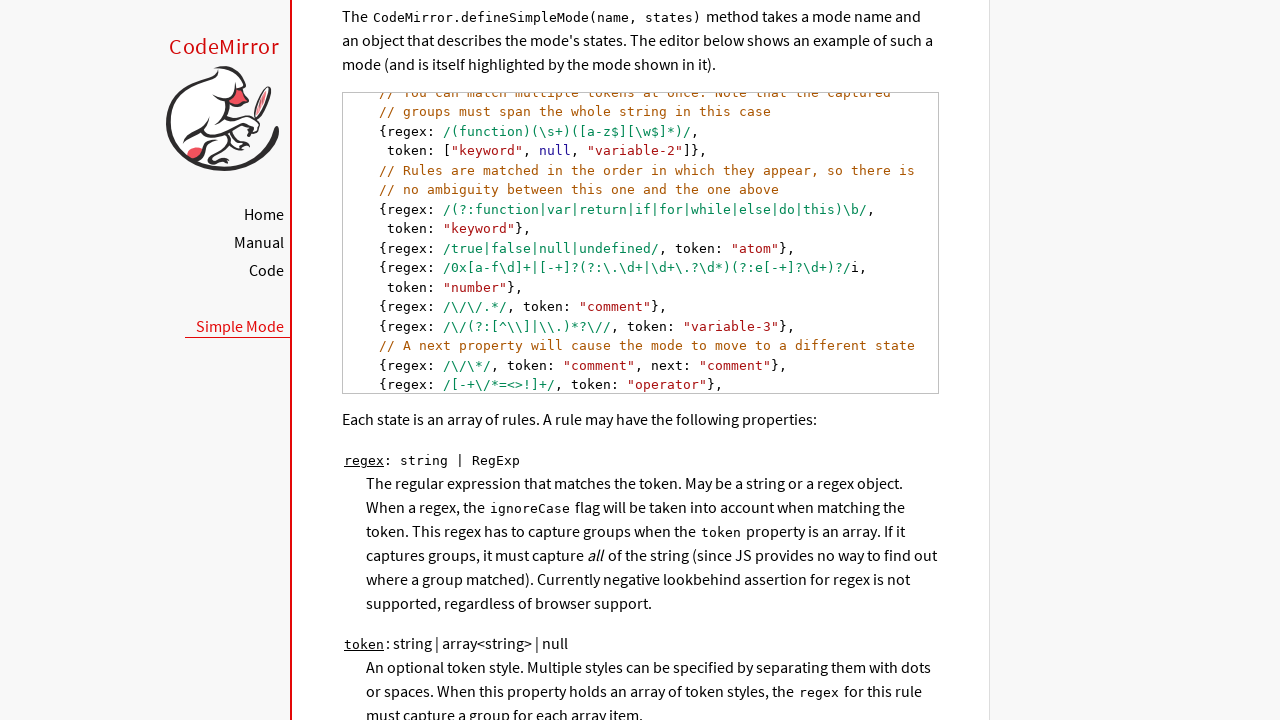

Scrolled into view and processed line 25 of 25
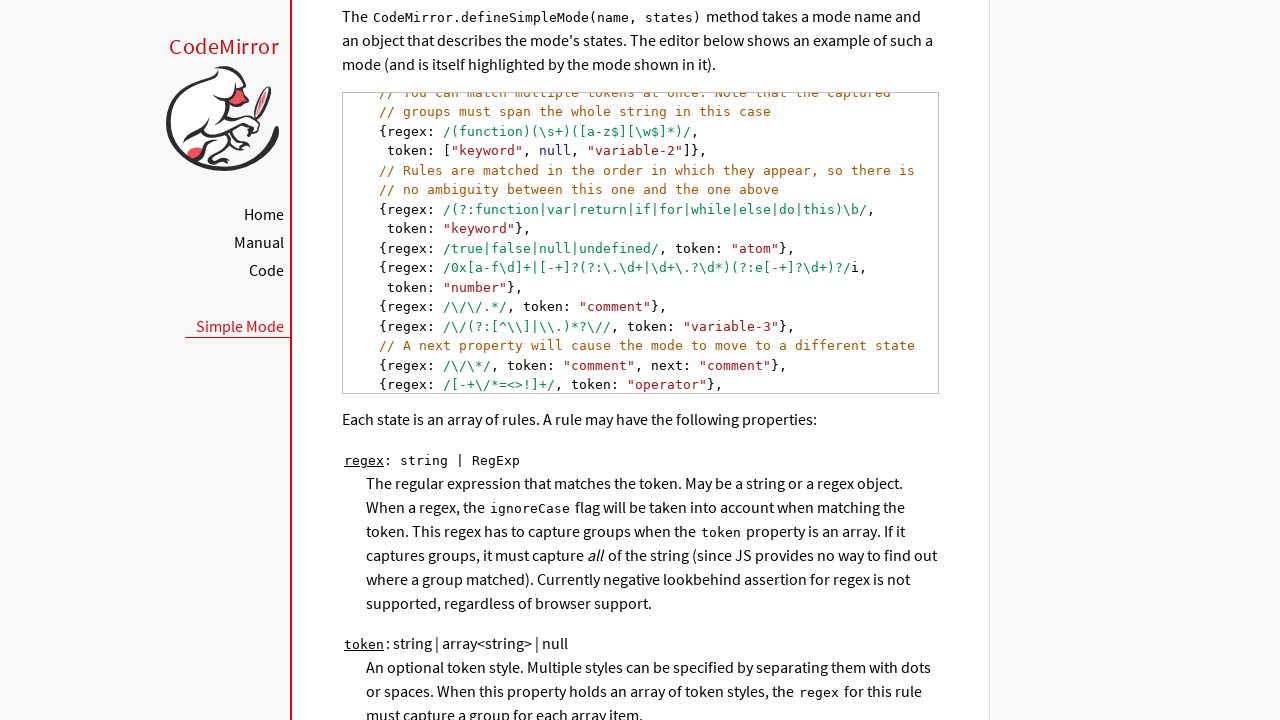

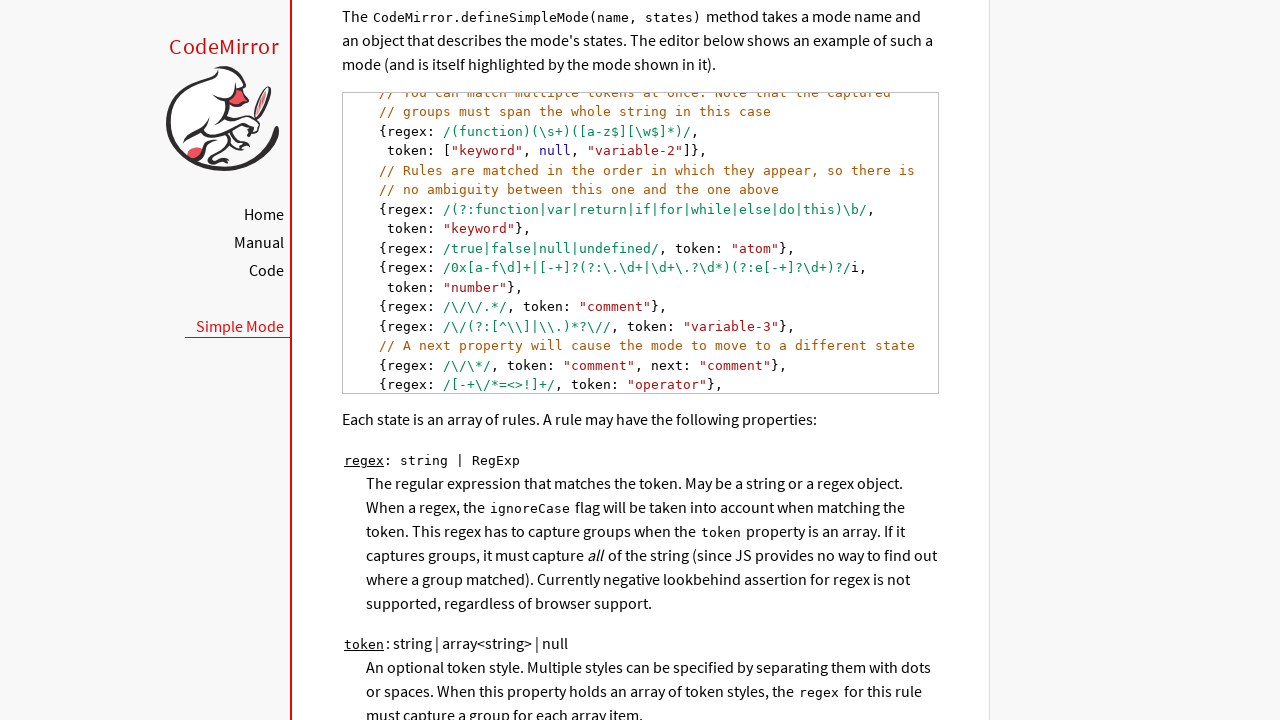